Tests a demo form by filling out various fields including text inputs, radio buttons, and checkboxes, then submitting the form

Starting URL: https://qavalidation.com/demo-form/

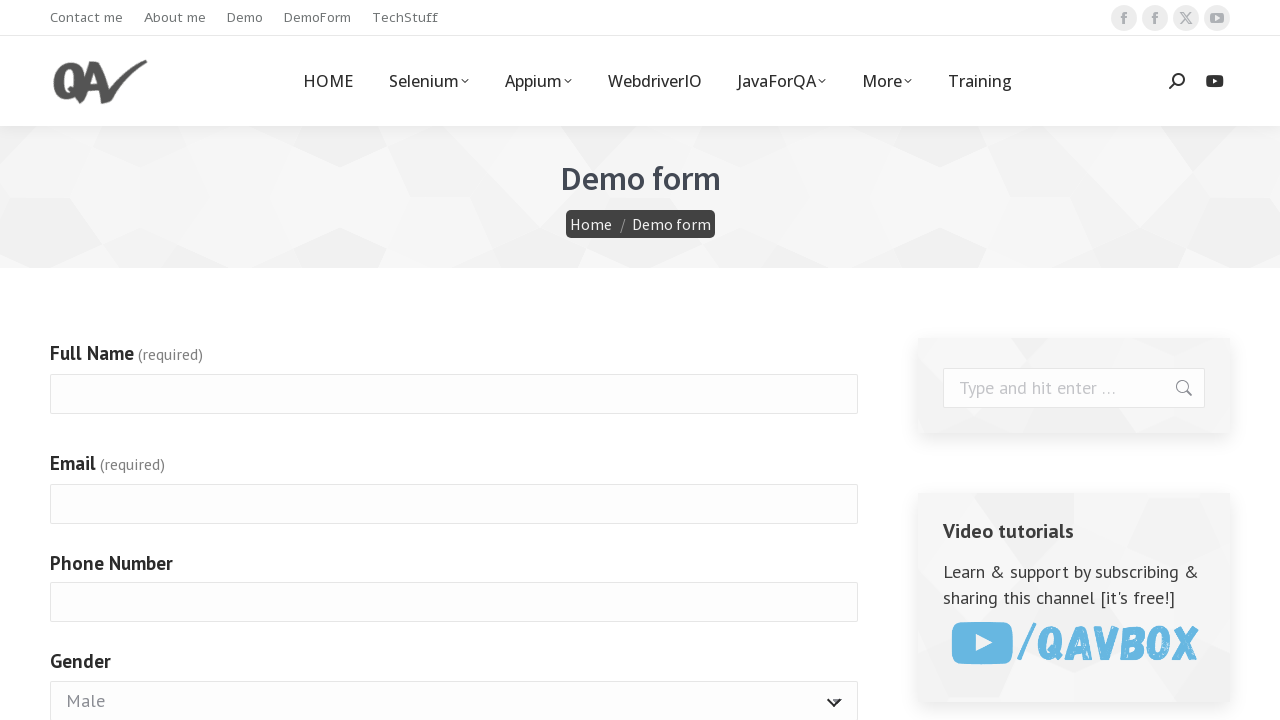

Filled full name field with 'Aswin' on #g4072-fullname
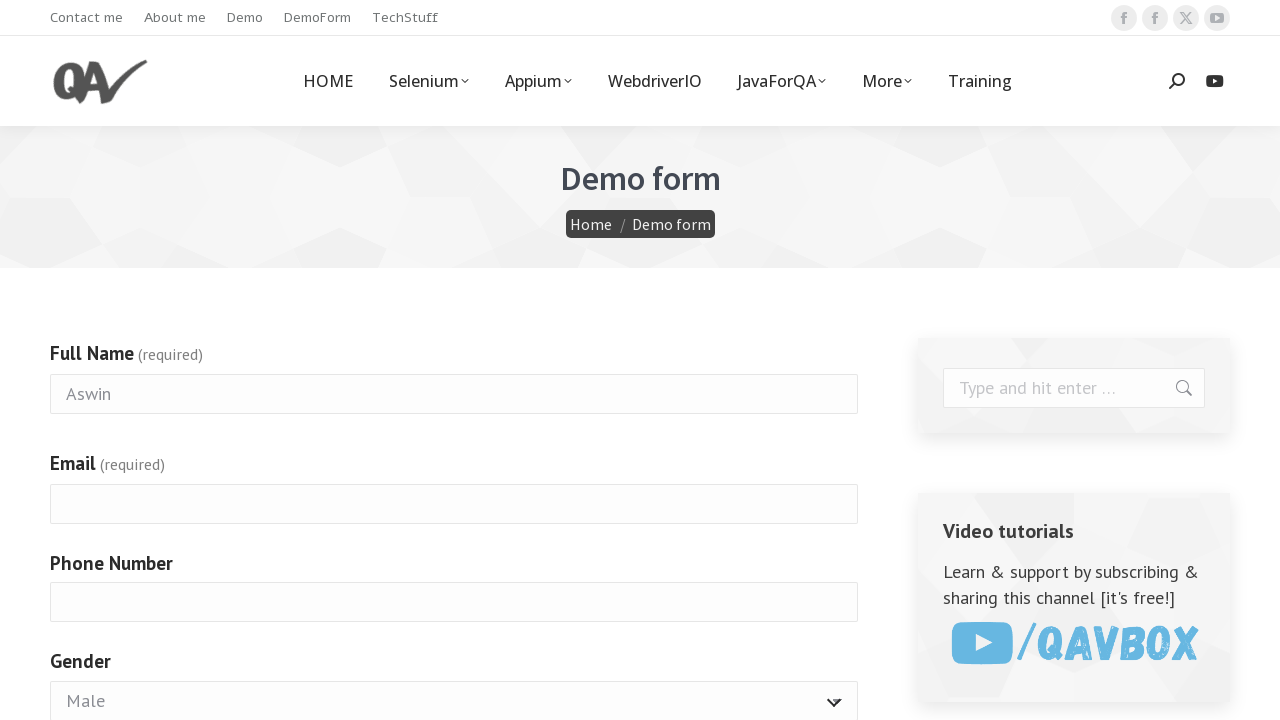

Filled email field with 'Aswin.moorthy@gmail.com' on #g4072-email
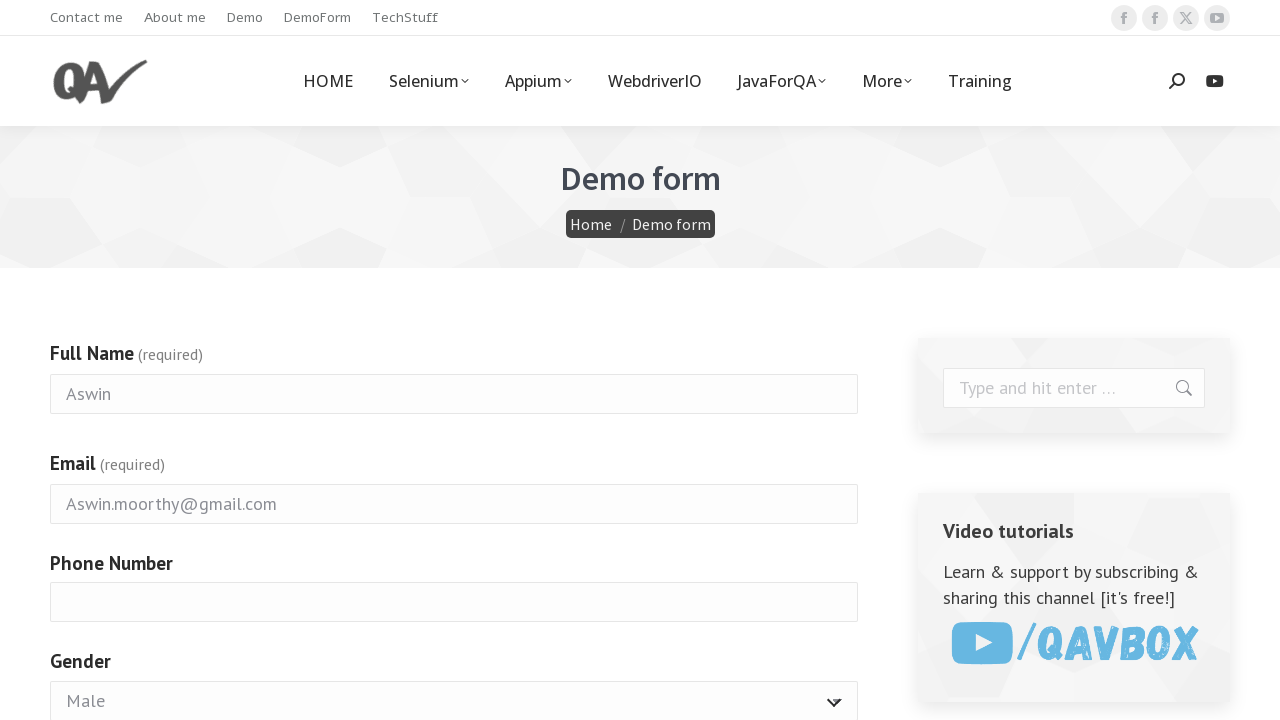

Filled phone number field with '9789189002' on #g4072-phonenumber
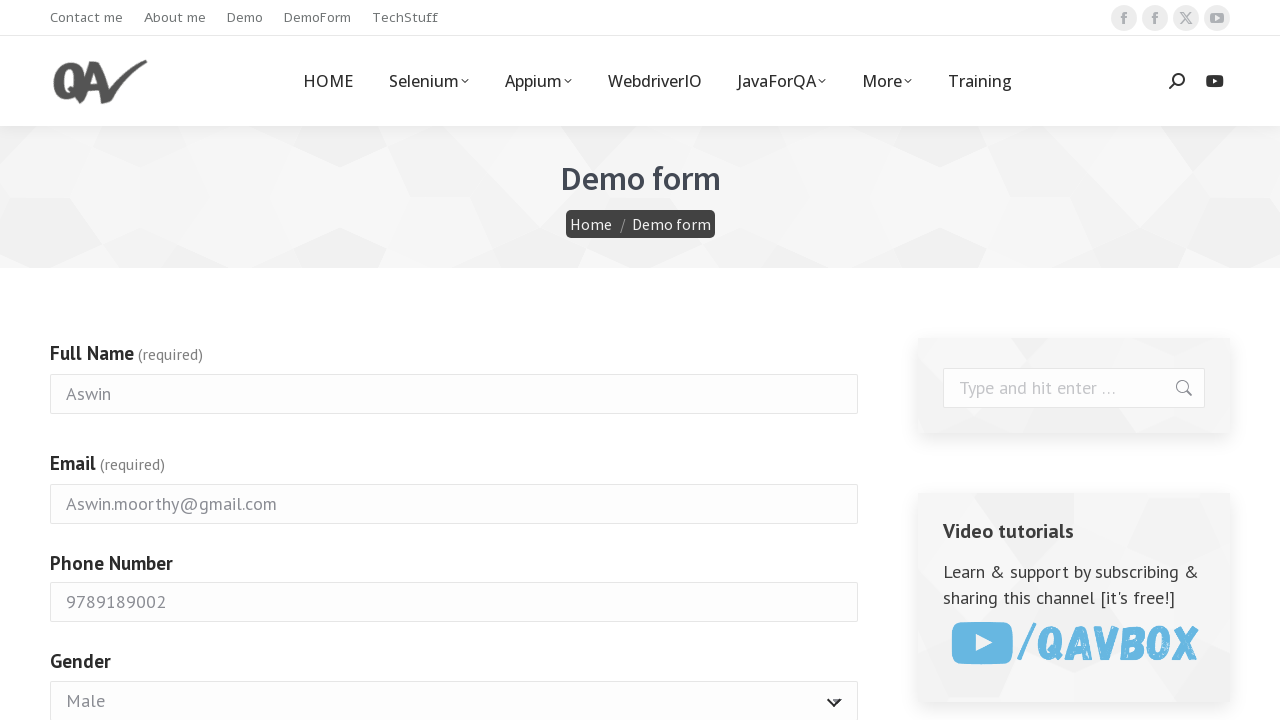

Selected radio button with value '4' at (59, 360) on input[value='4']
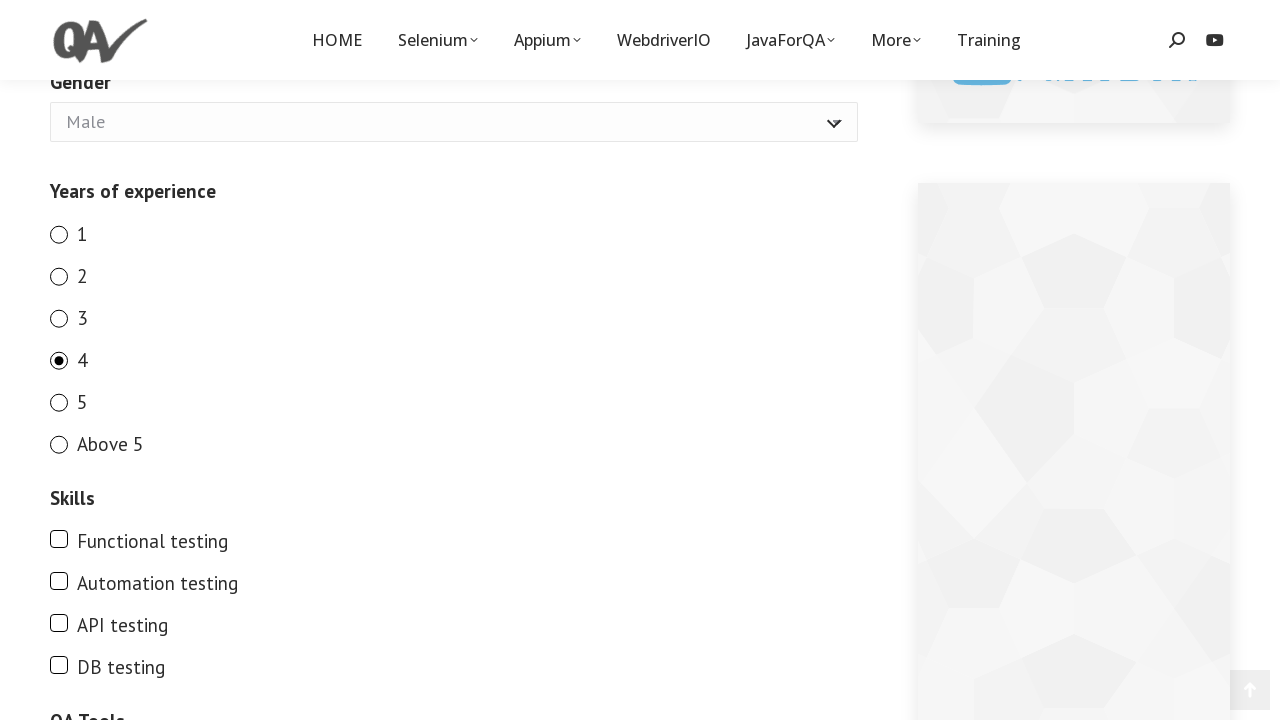

Checked 'Automation testing' checkbox at (59, 580) on input[value='Automation testing']
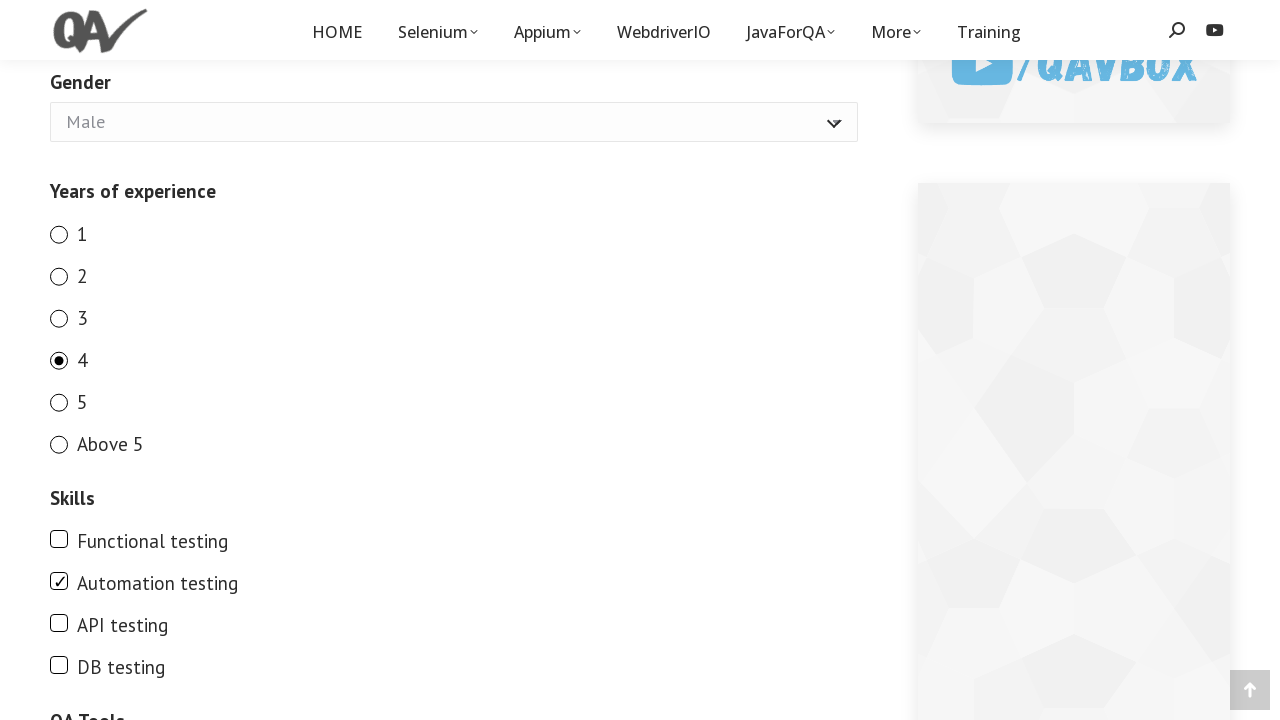

Scrolled down 850 pixels to view submit button
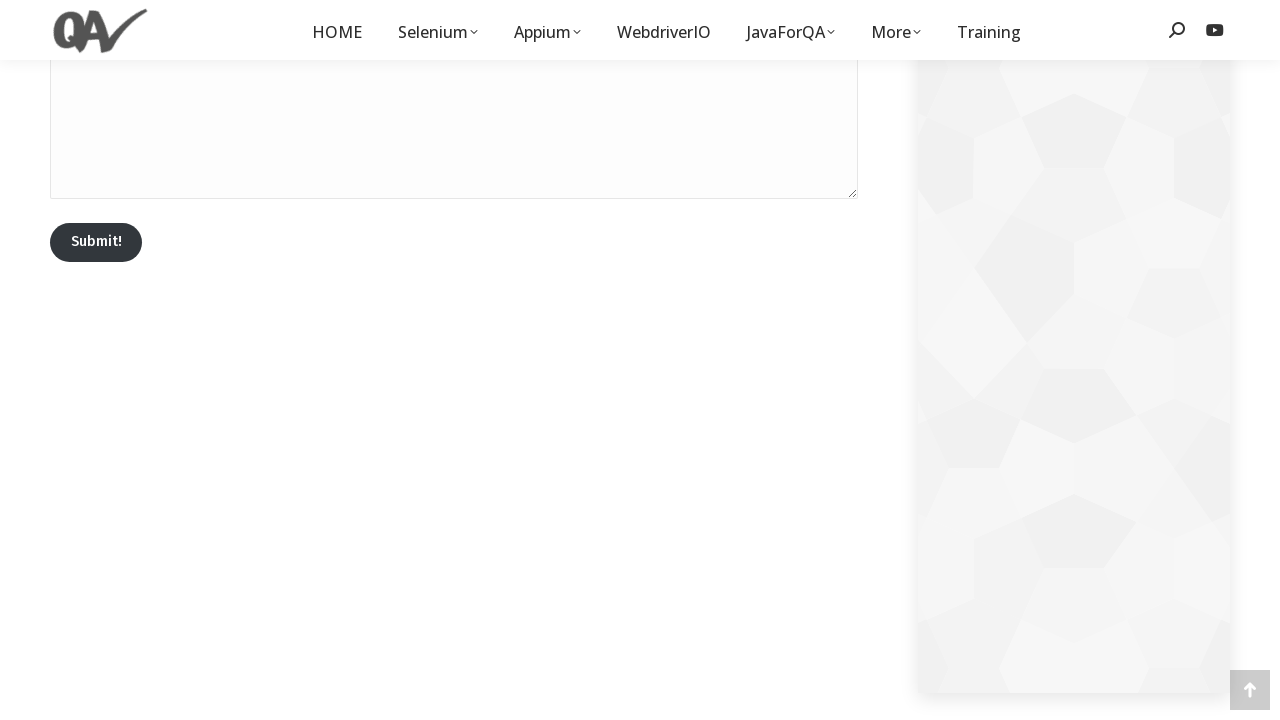

Scrolled back up 850 pixels
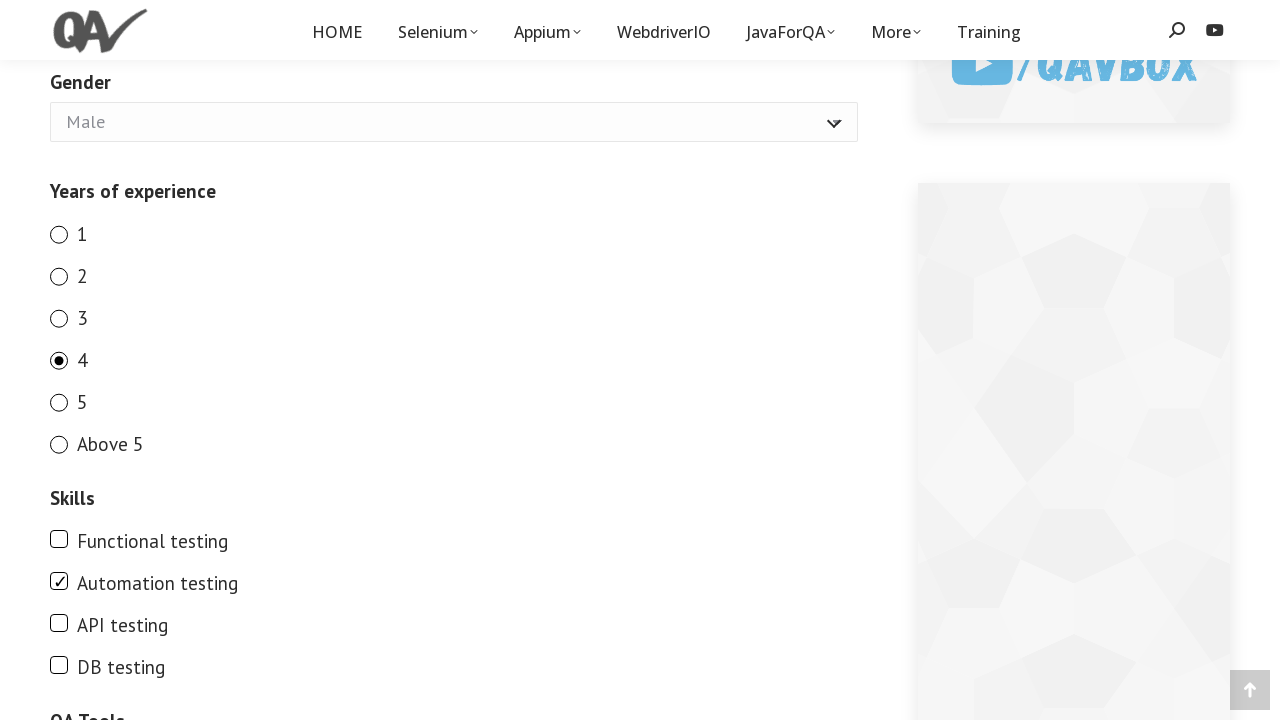

Scrolled down 850 pixels again to submit button
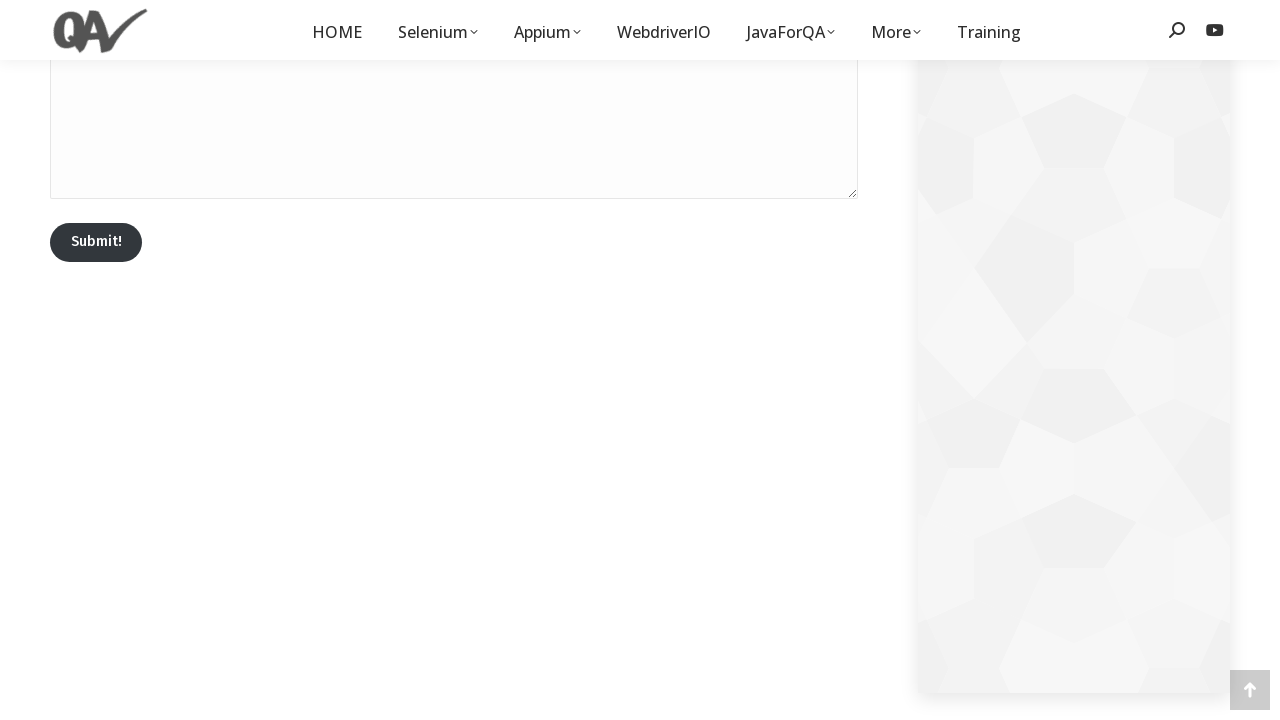

Clicked the Submit button to submit the form at (96, 242) on button:has-text('Submit!')
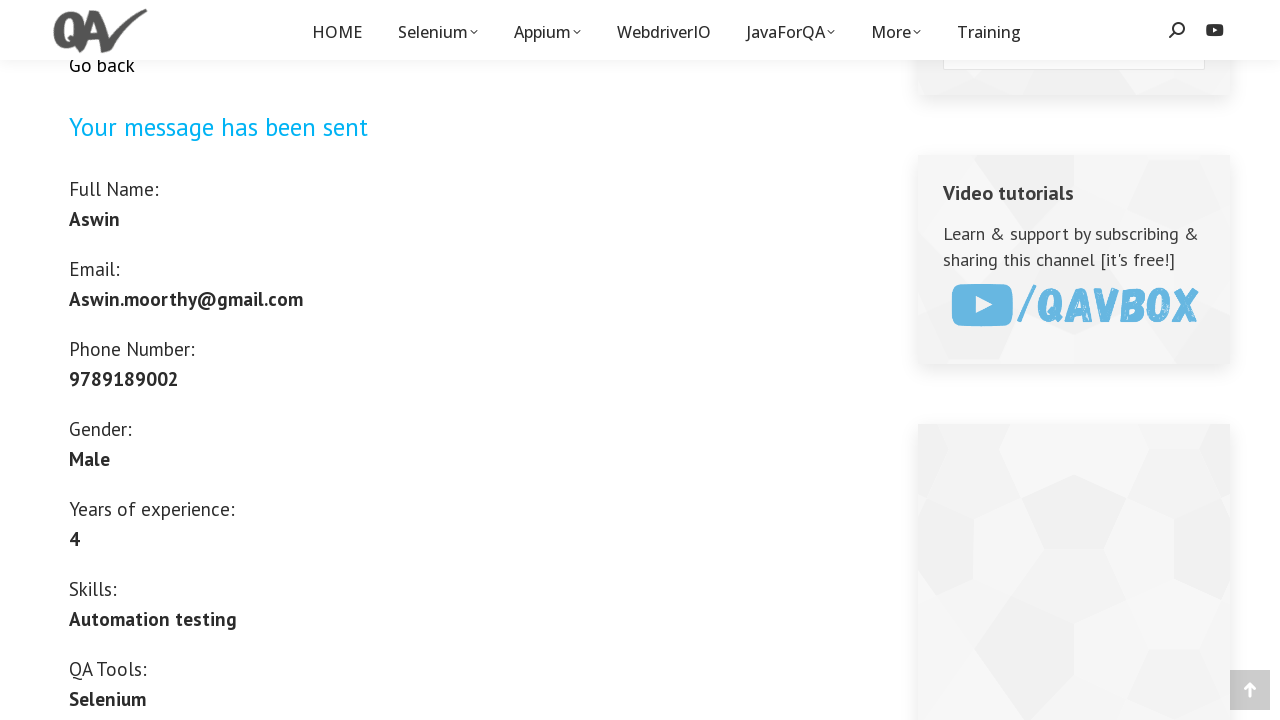

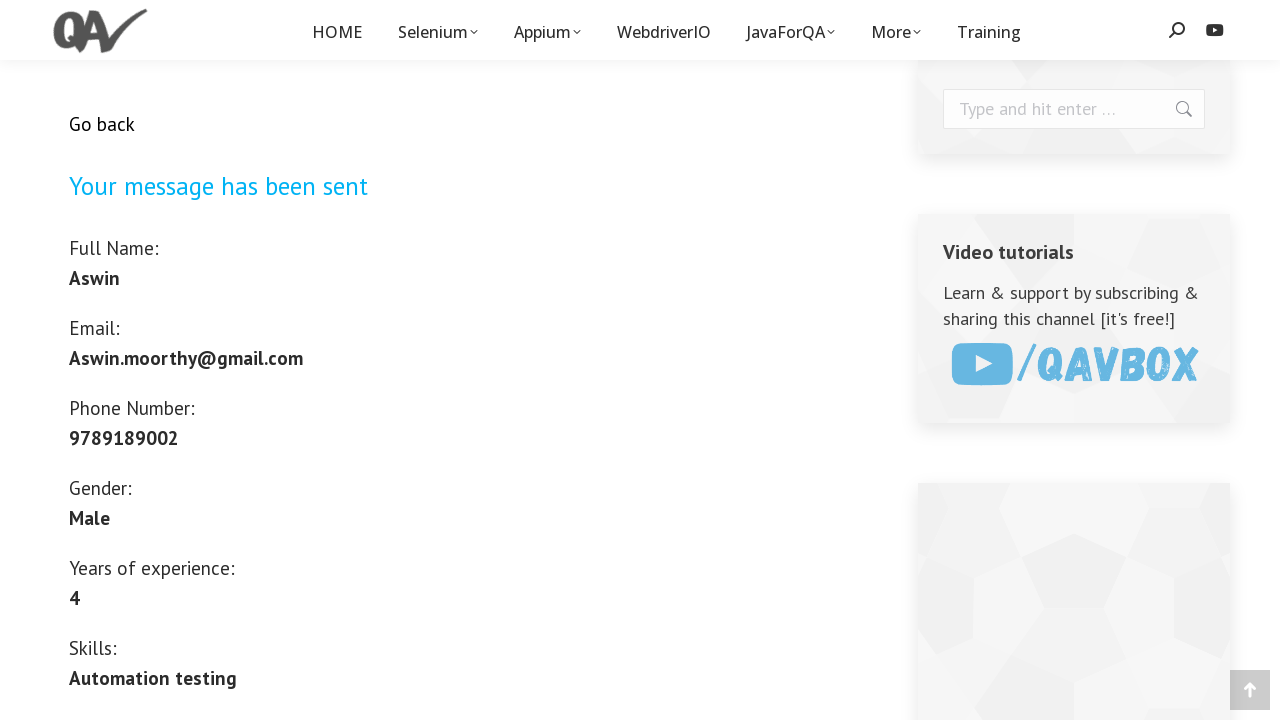